Demonstrates drag-and-drop action by dragging the draggable element and dropping it onto the droppable element.

Starting URL: https://crossbrowsertesting.github.io/drag-and-drop

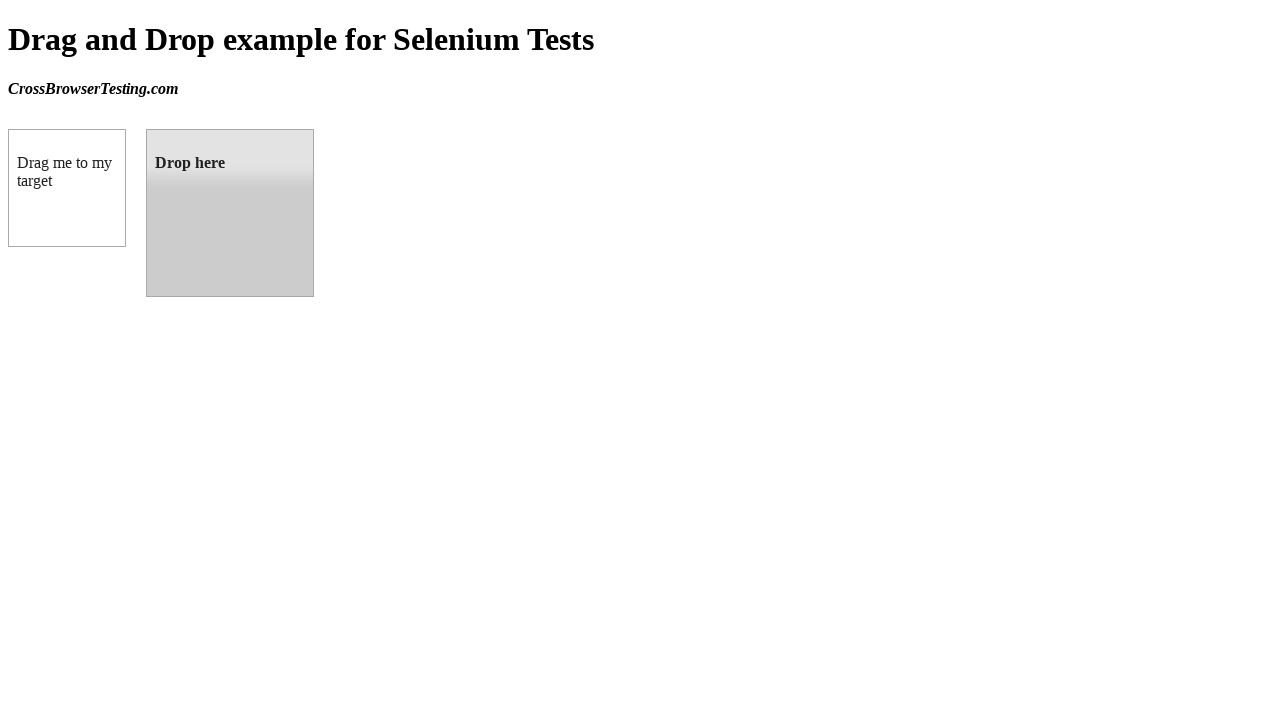

Navigated to drag-and-drop demo page
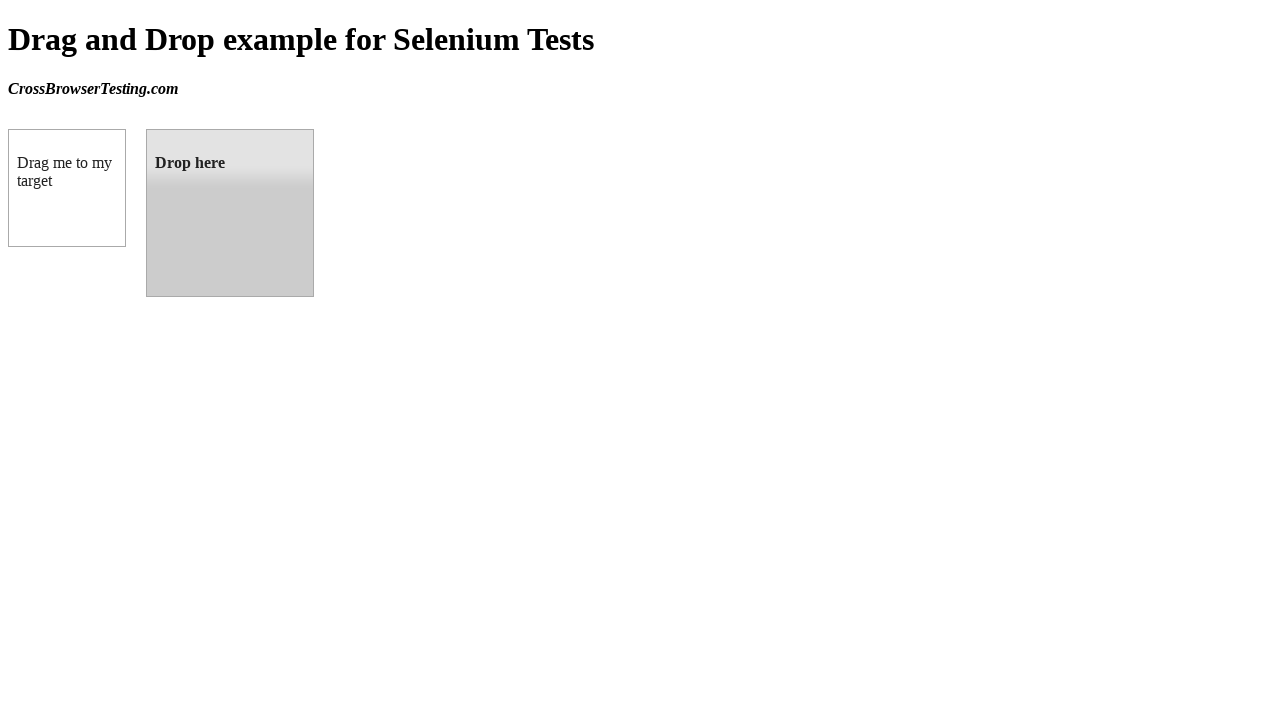

Located draggable element
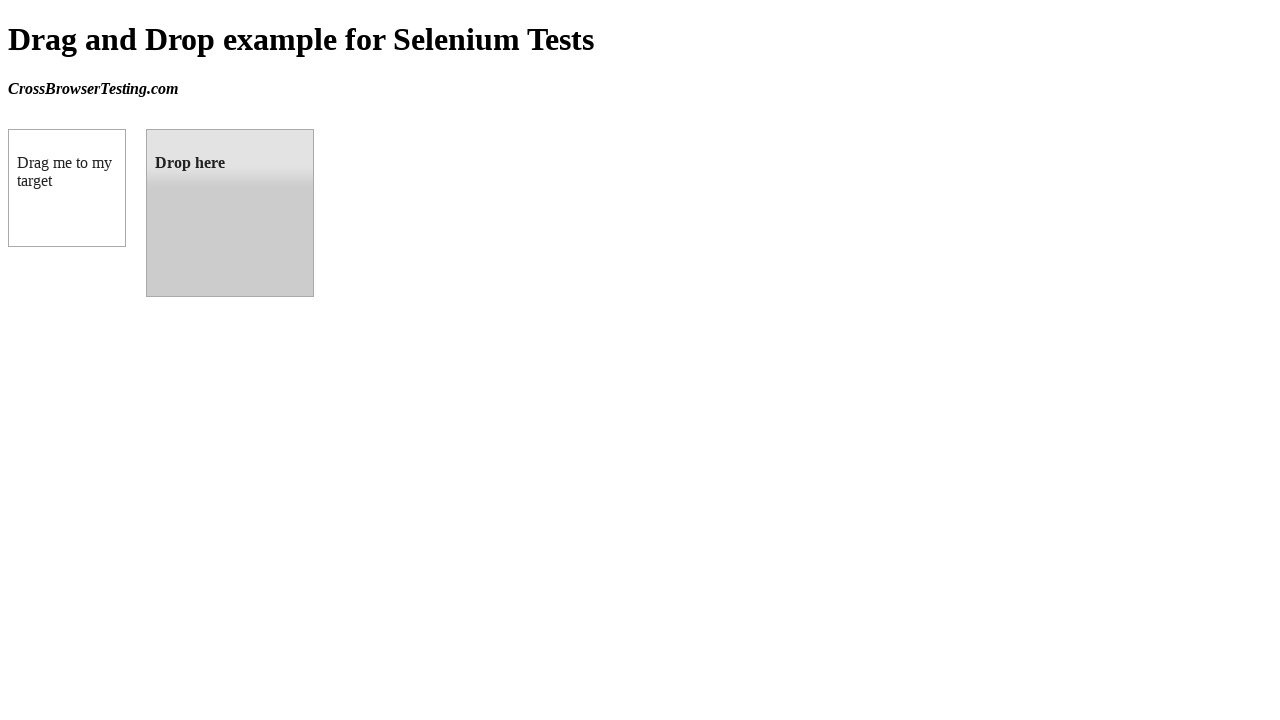

Located droppable element
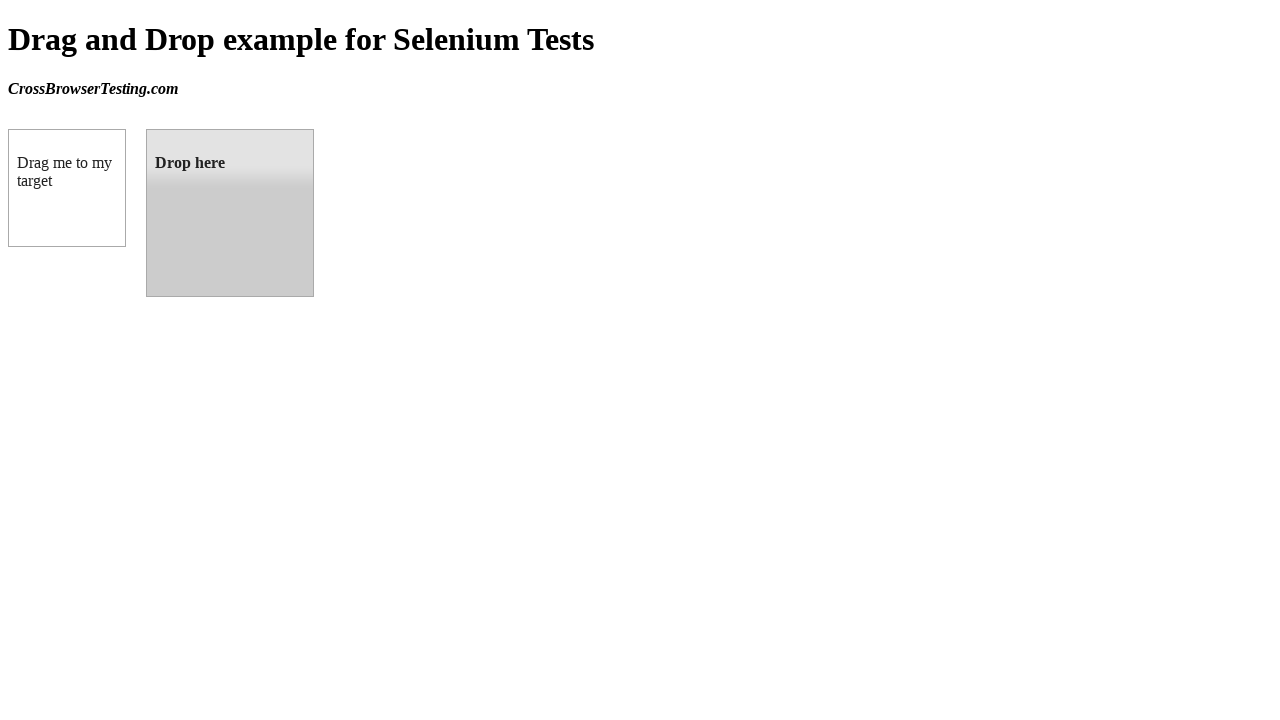

Dragged draggable element and dropped it onto droppable element at (230, 213)
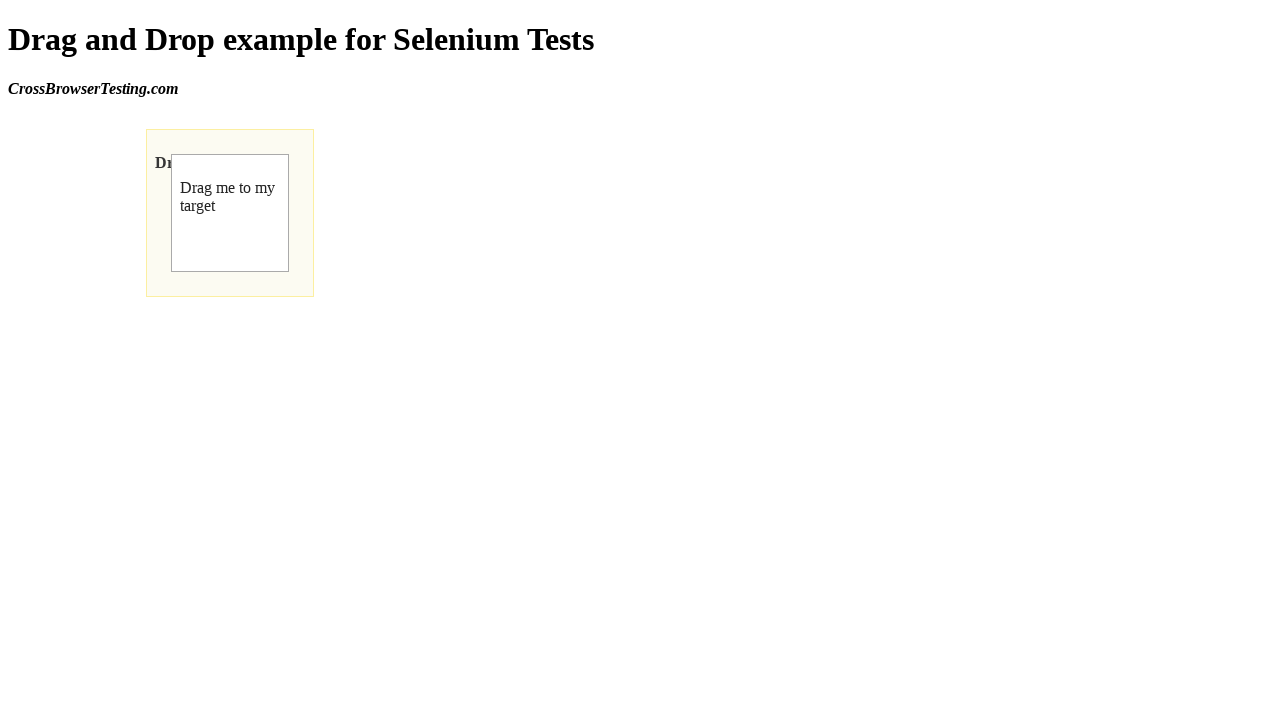

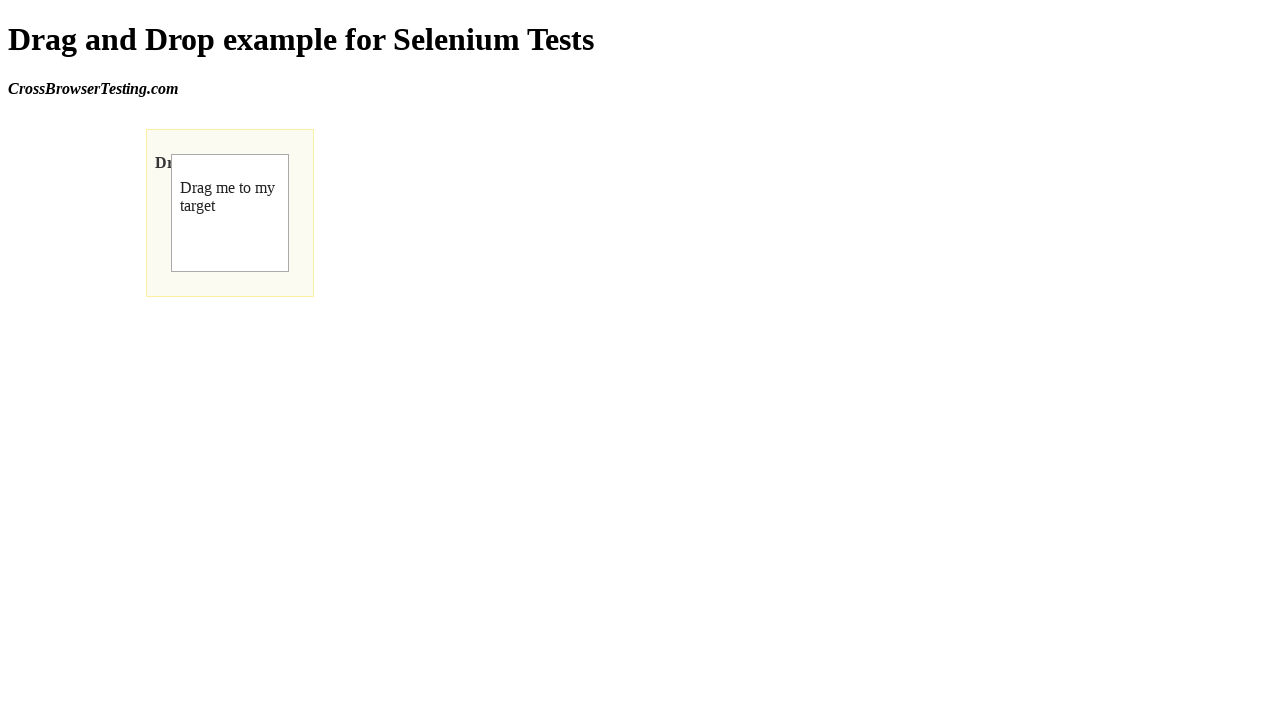